Navigates to anhtester.com homepage and clicks on the "Website Testing" section heading

Starting URL: https://anhtester.com

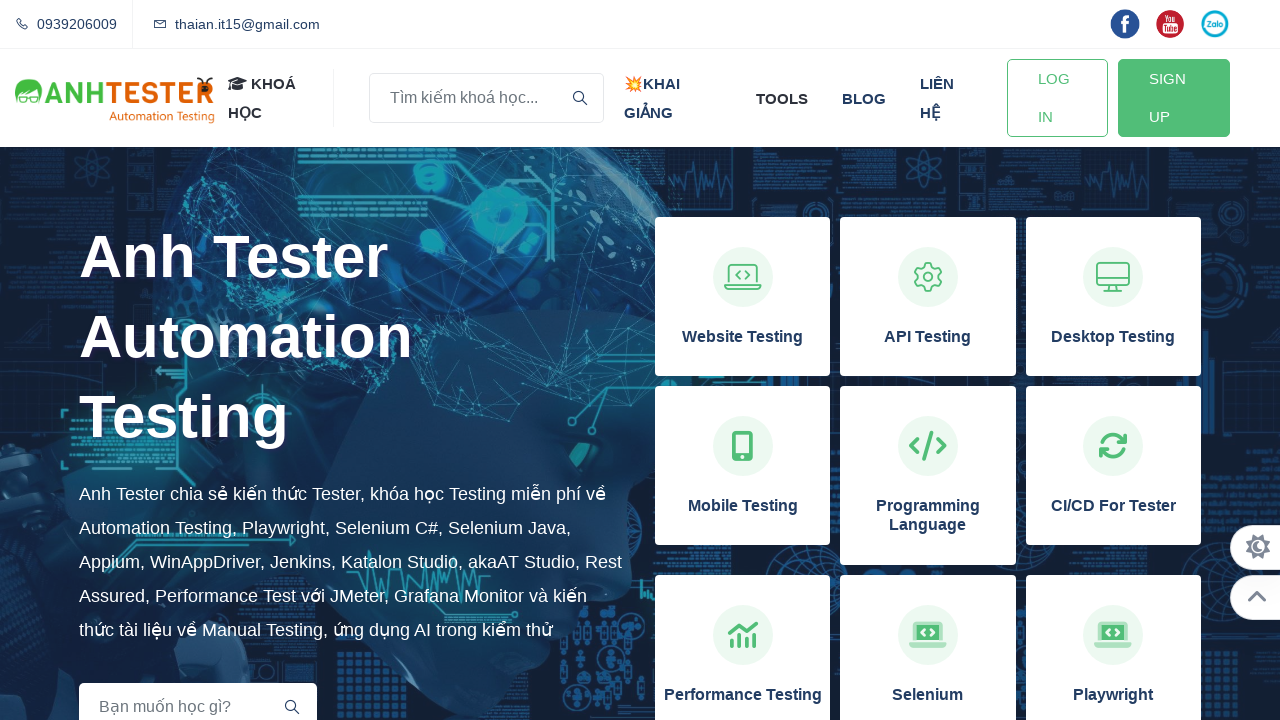

Page loaded with domcontentloaded state
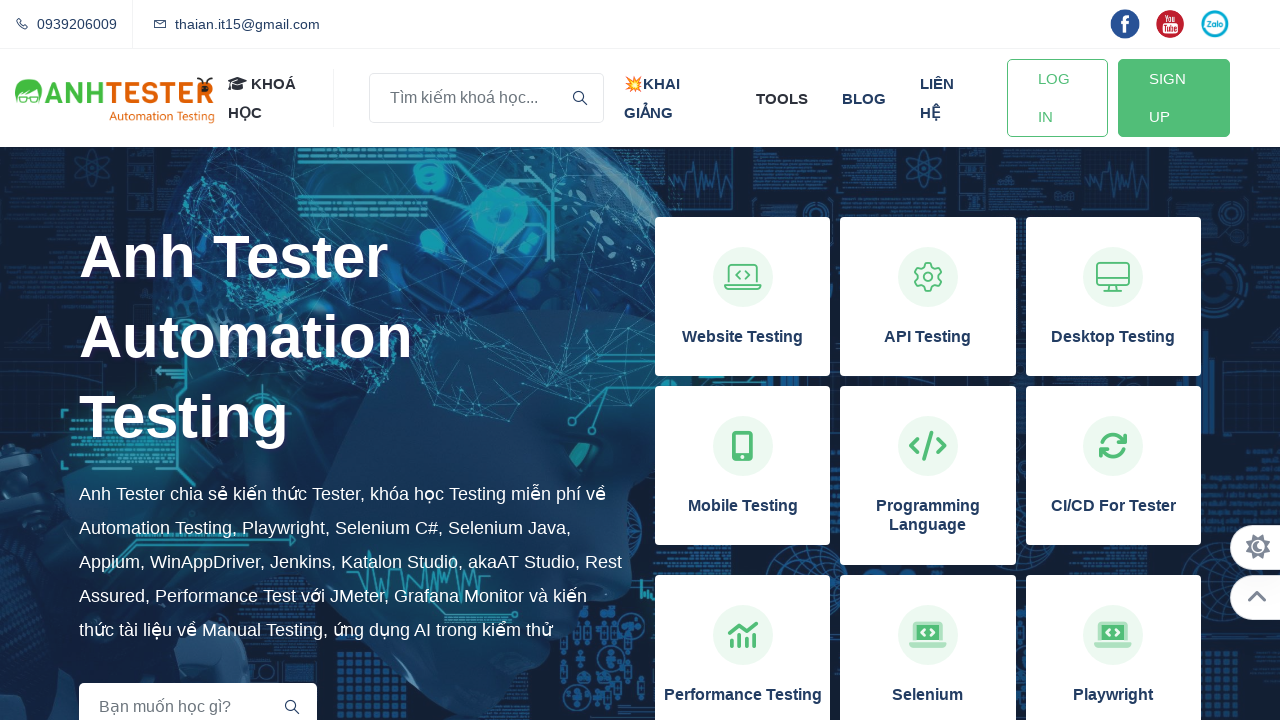

Clicked on the 'Website Testing' section heading at (743, 337) on xpath=//h3[normalize-space()='Website Testing']
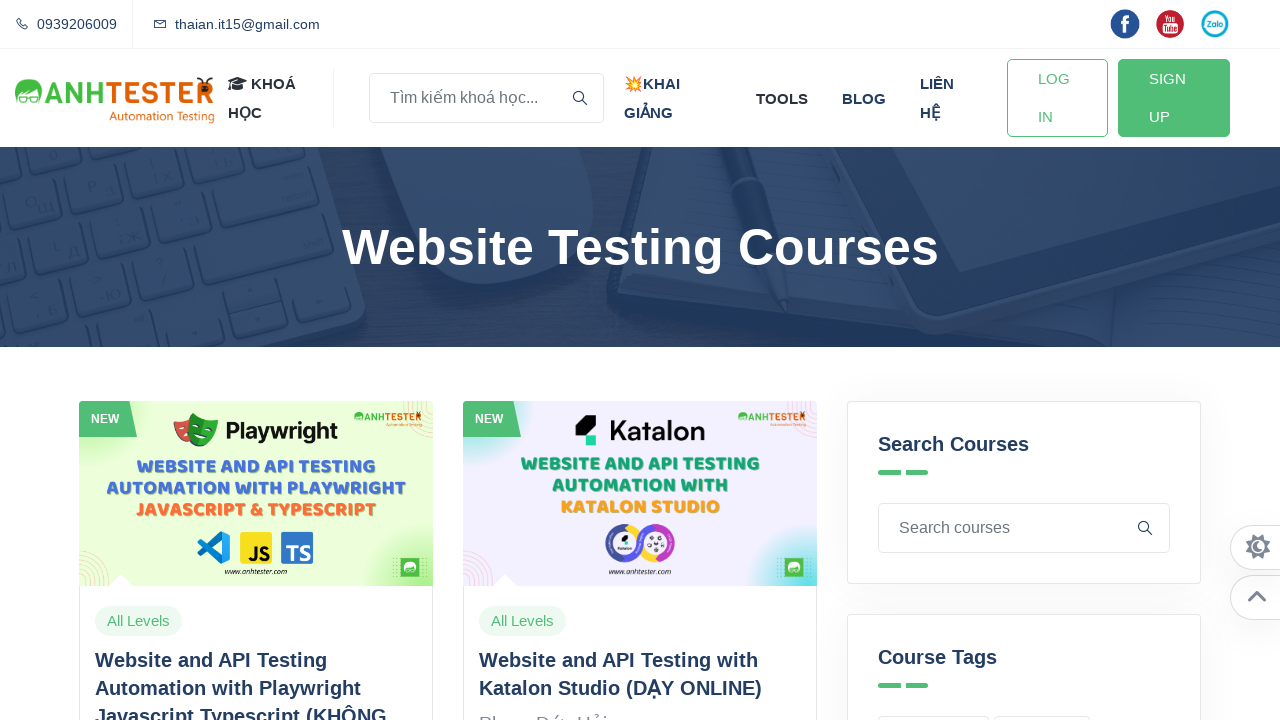

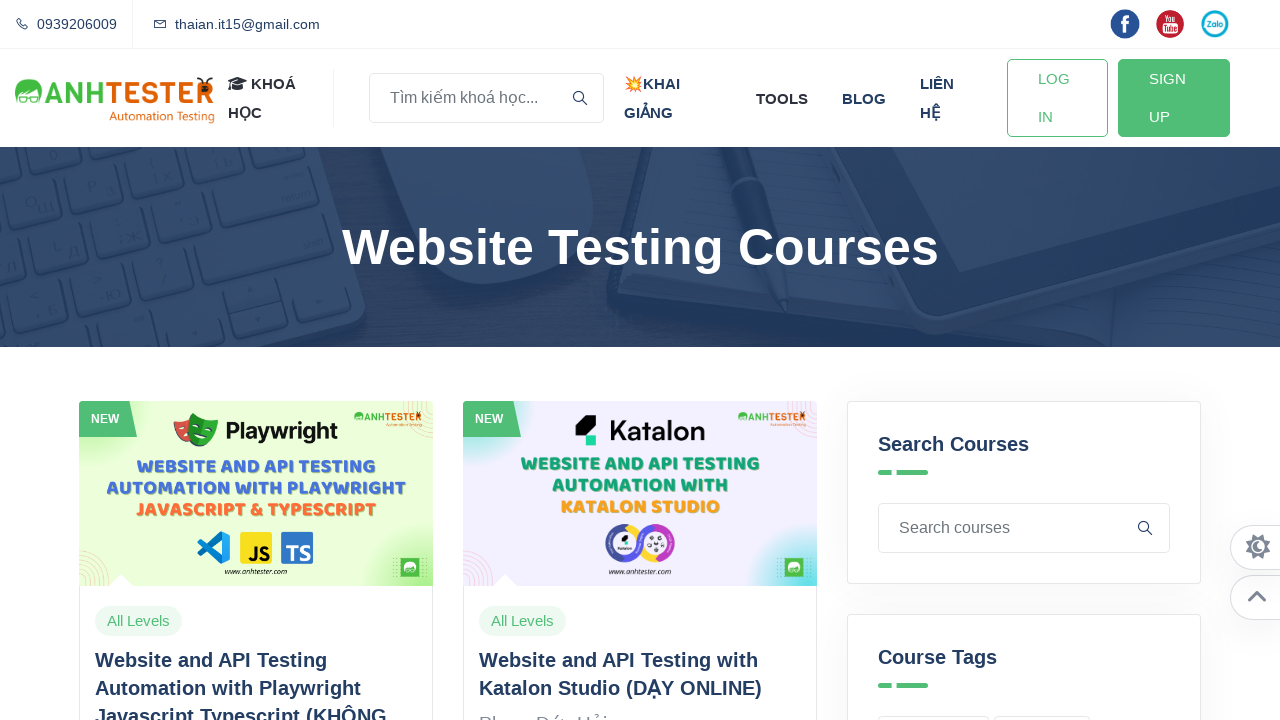